Tests window handling functionality by clicking a link that opens a new window, verifying titles in both windows, and switching between them

Starting URL: https://the-internet.herokuapp.com/windows

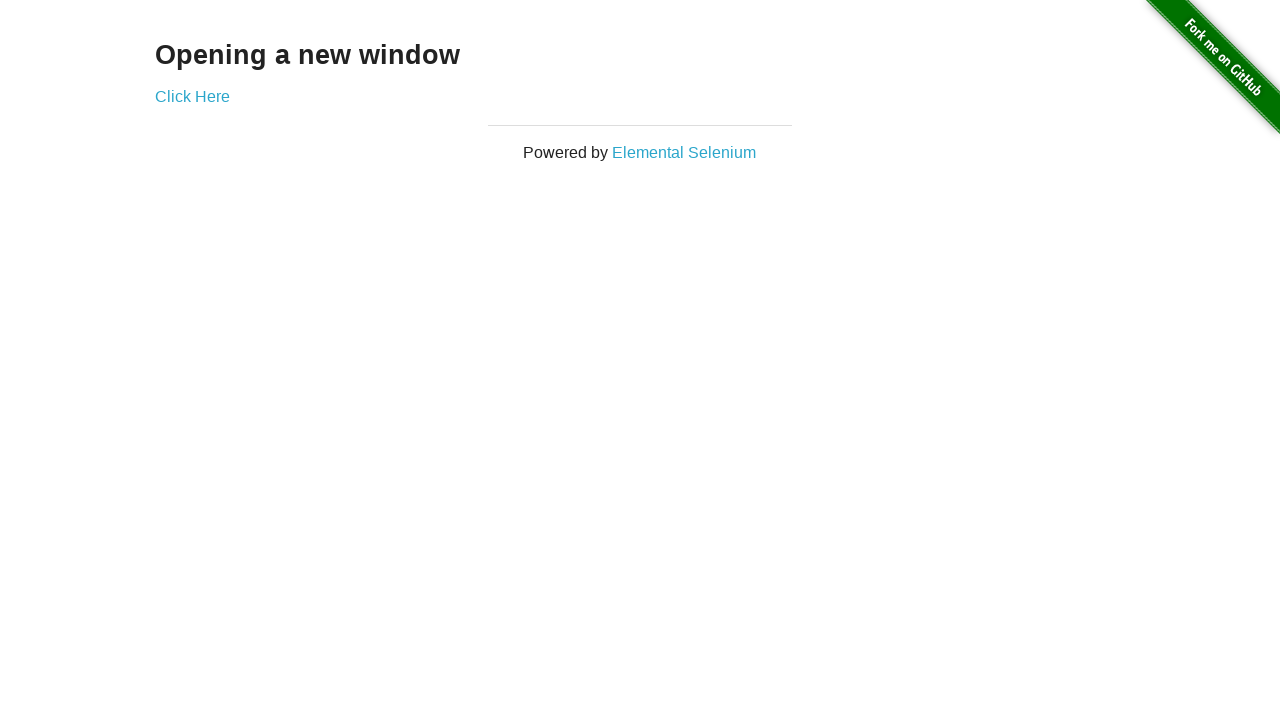

Located heading element with text 'Opening a new window'
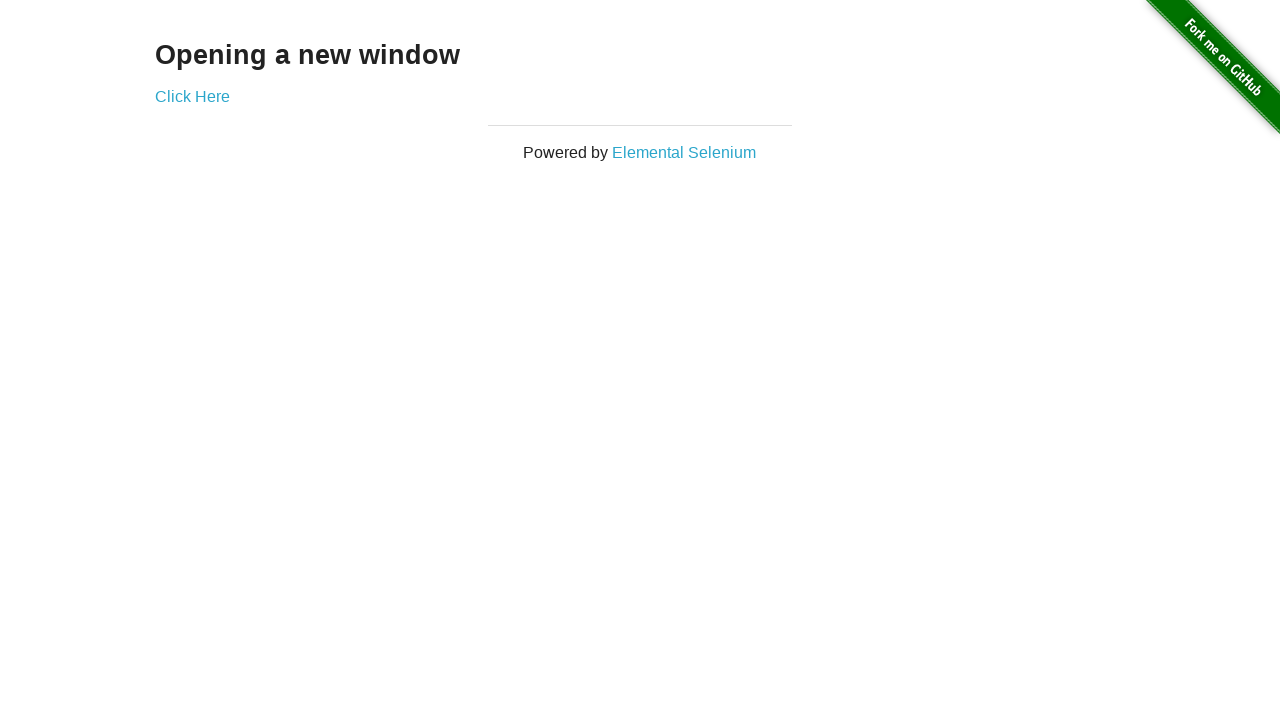

Verified heading text is 'Opening a new window'
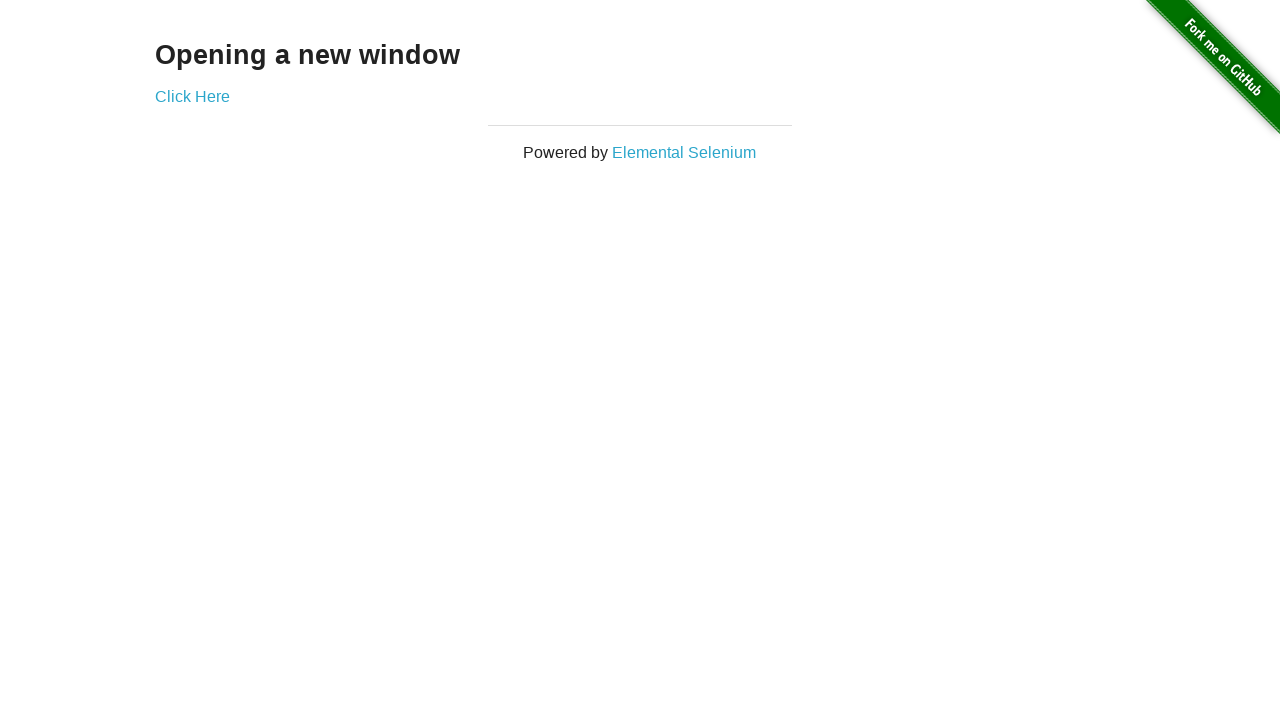

Verified page title is 'The Internet'
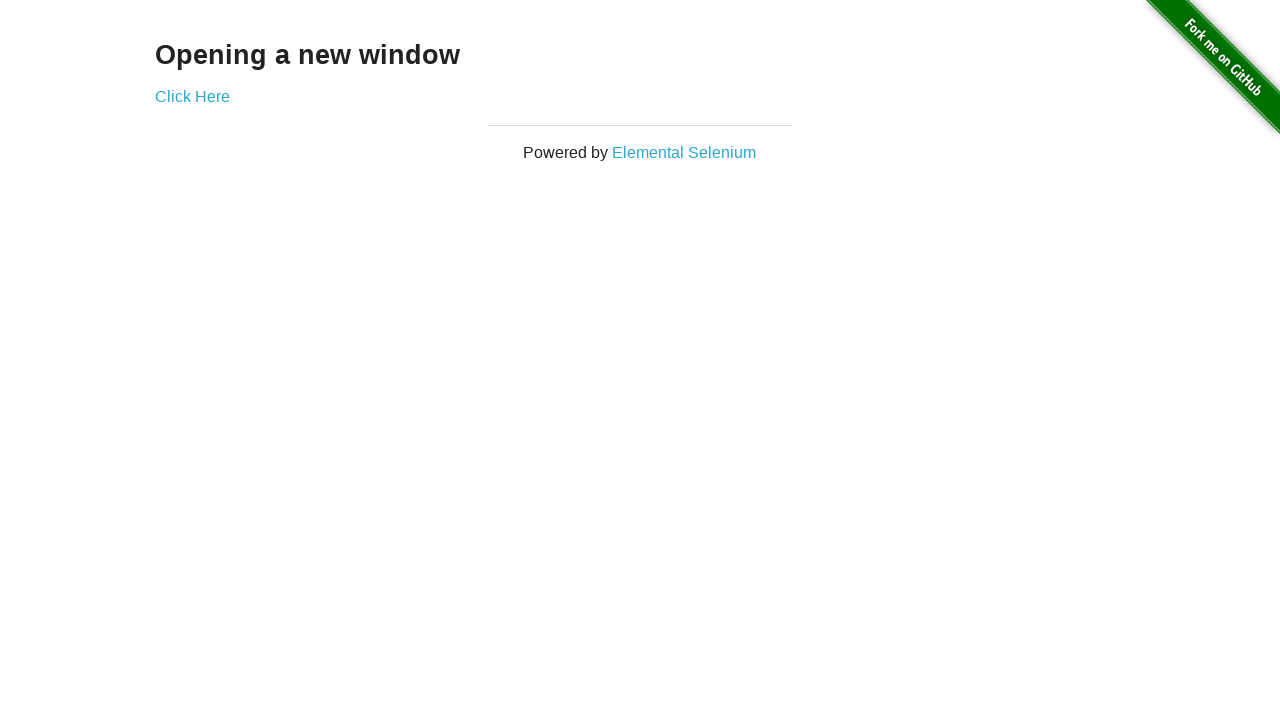

Clicked 'Click Here' button to open new window at (192, 96) on text=Click Here
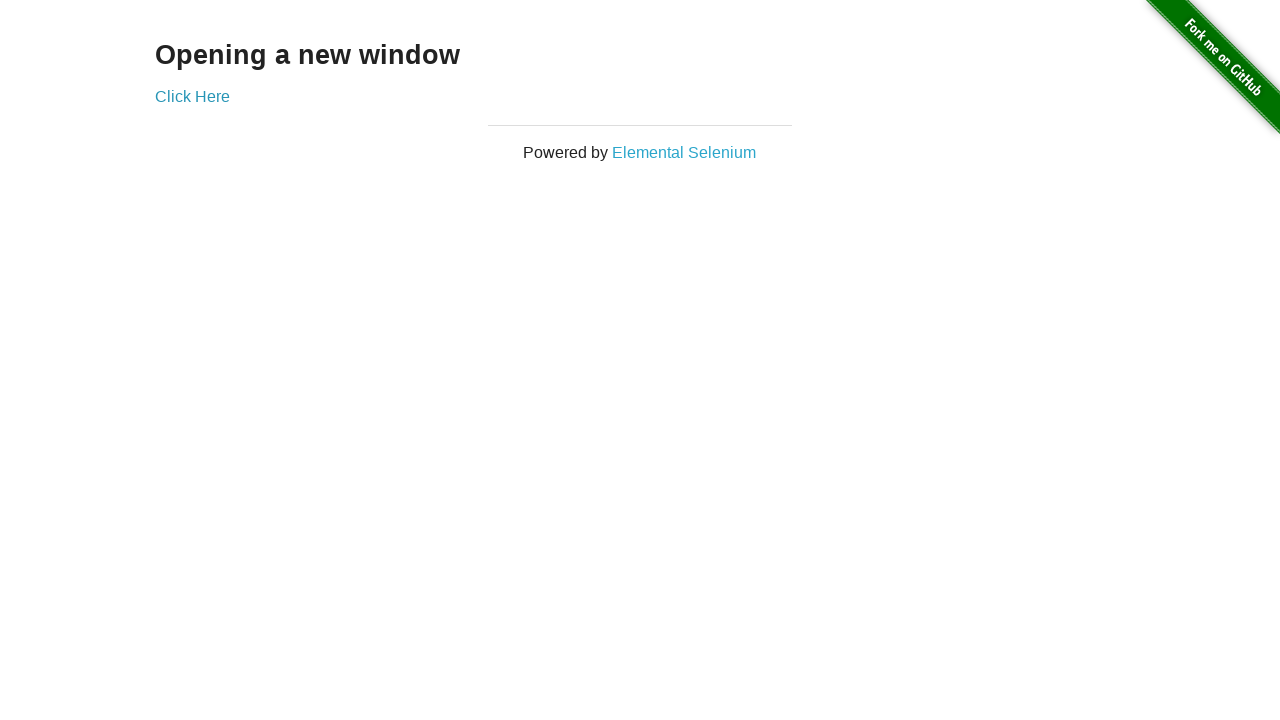

New window loaded successfully
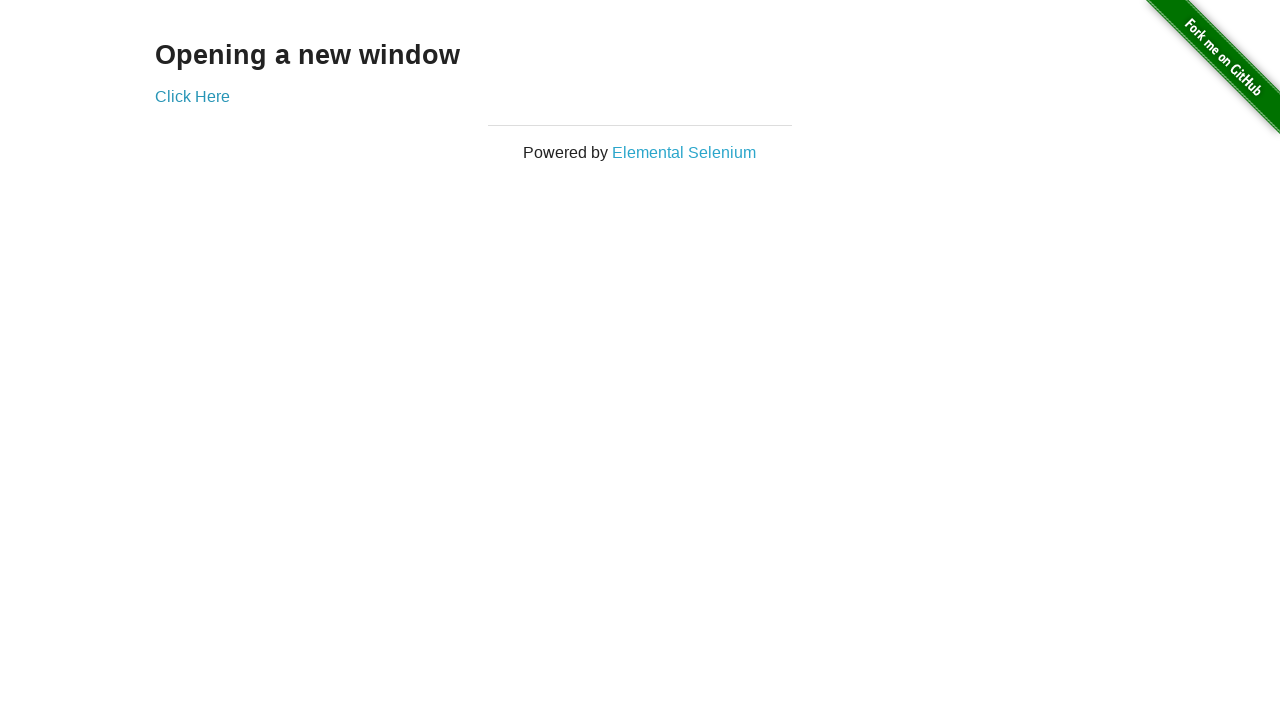

Verified new window title is 'New Window'
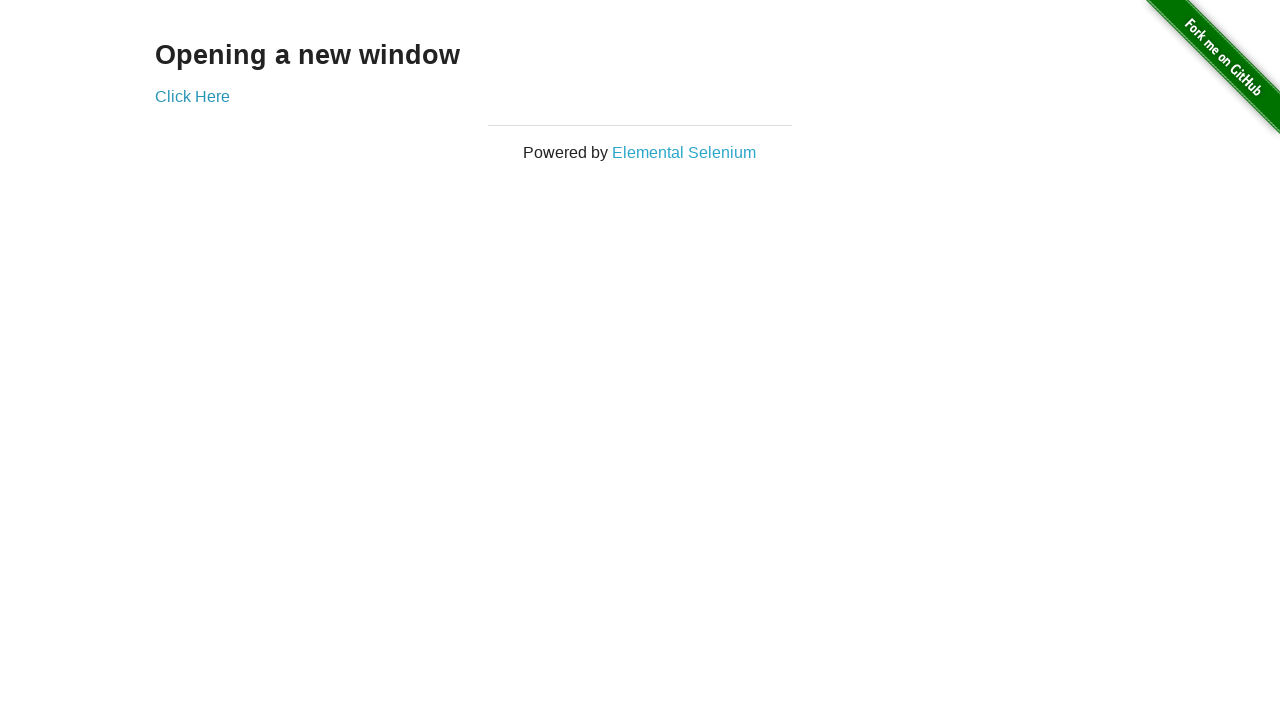

Closed the new window
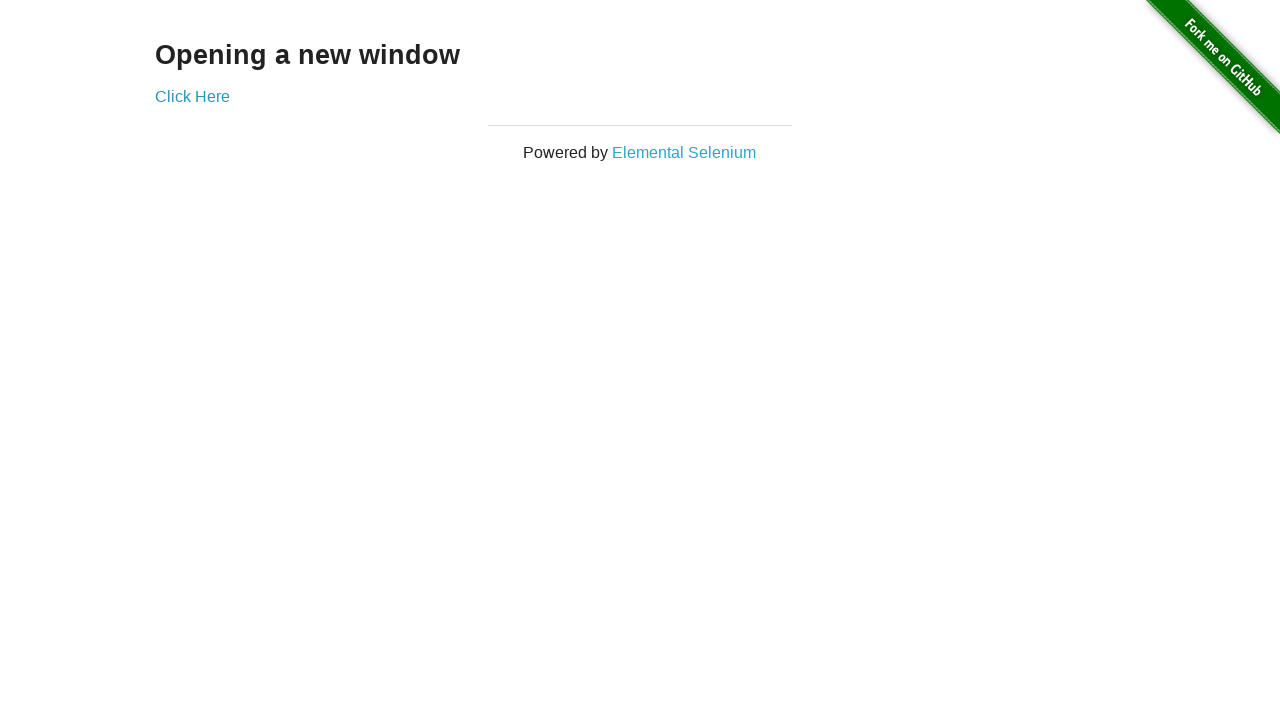

Verified original window title is still 'The Internet' after closing new window
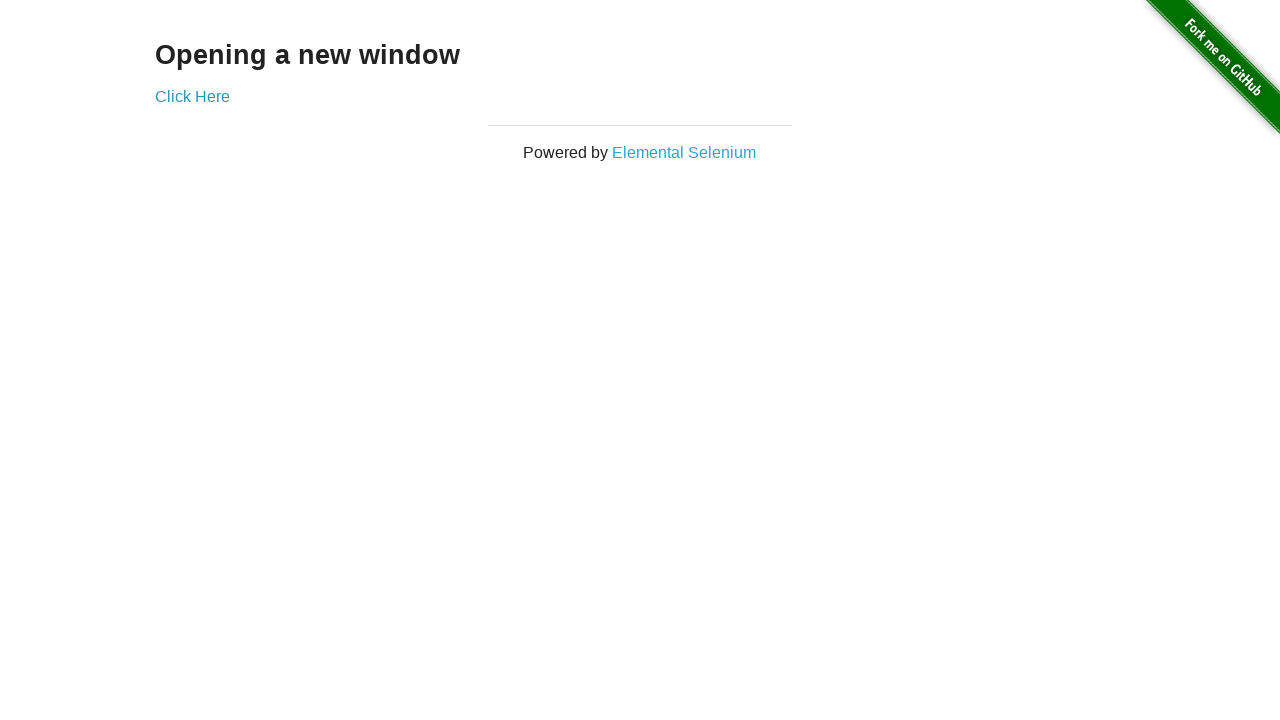

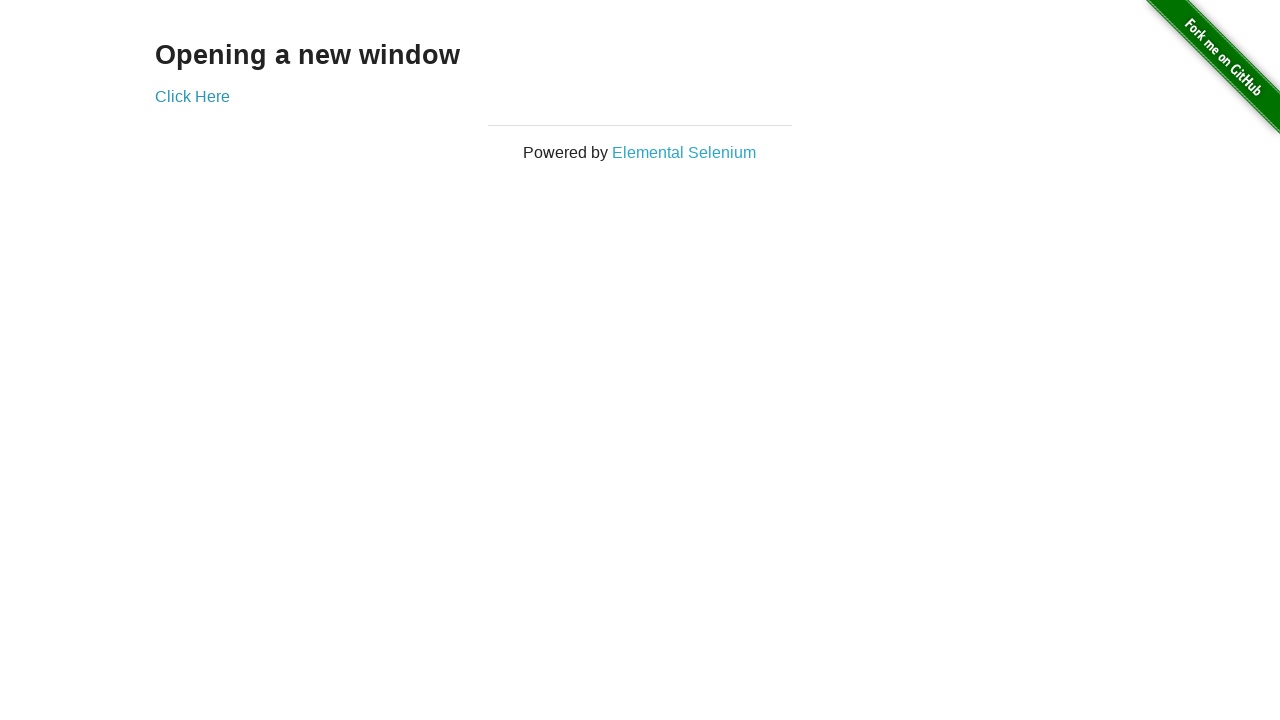